Tests clicking a timer alert button on demoqa.com and waiting for an alert to appear with a timeout

Starting URL: https://demoqa.com/alerts

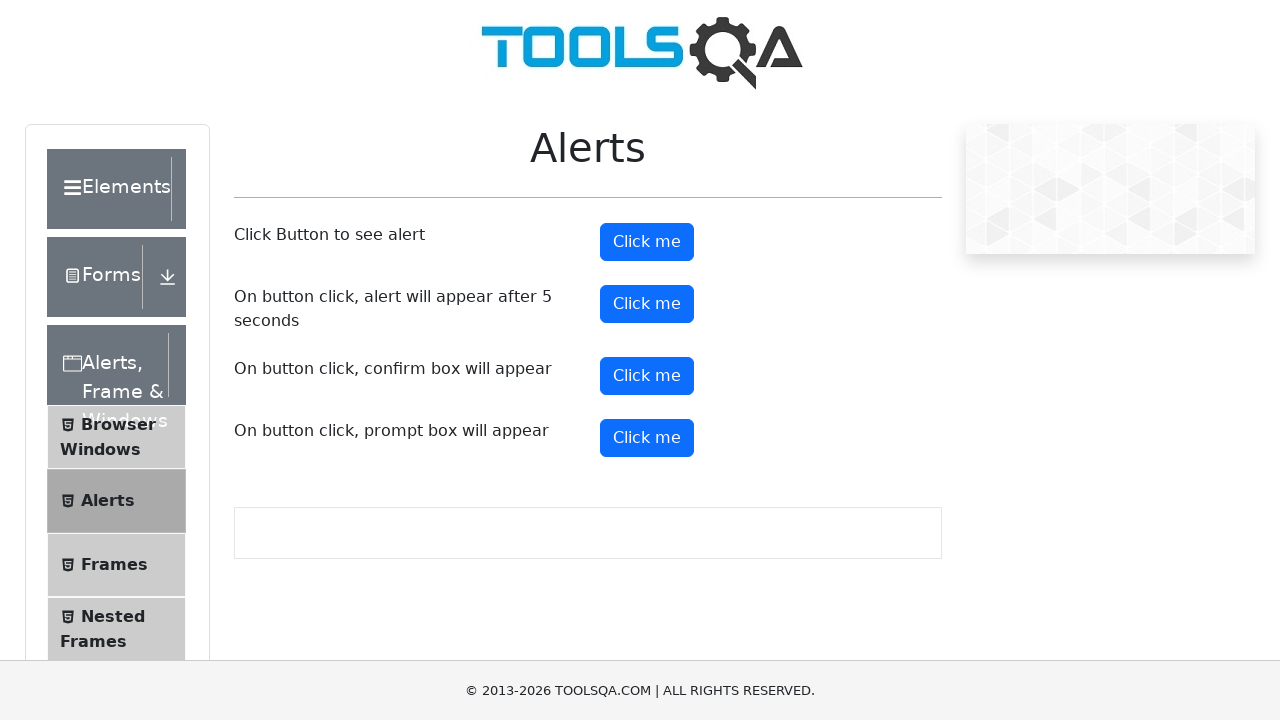

Navigated to demoqa.com/alerts page
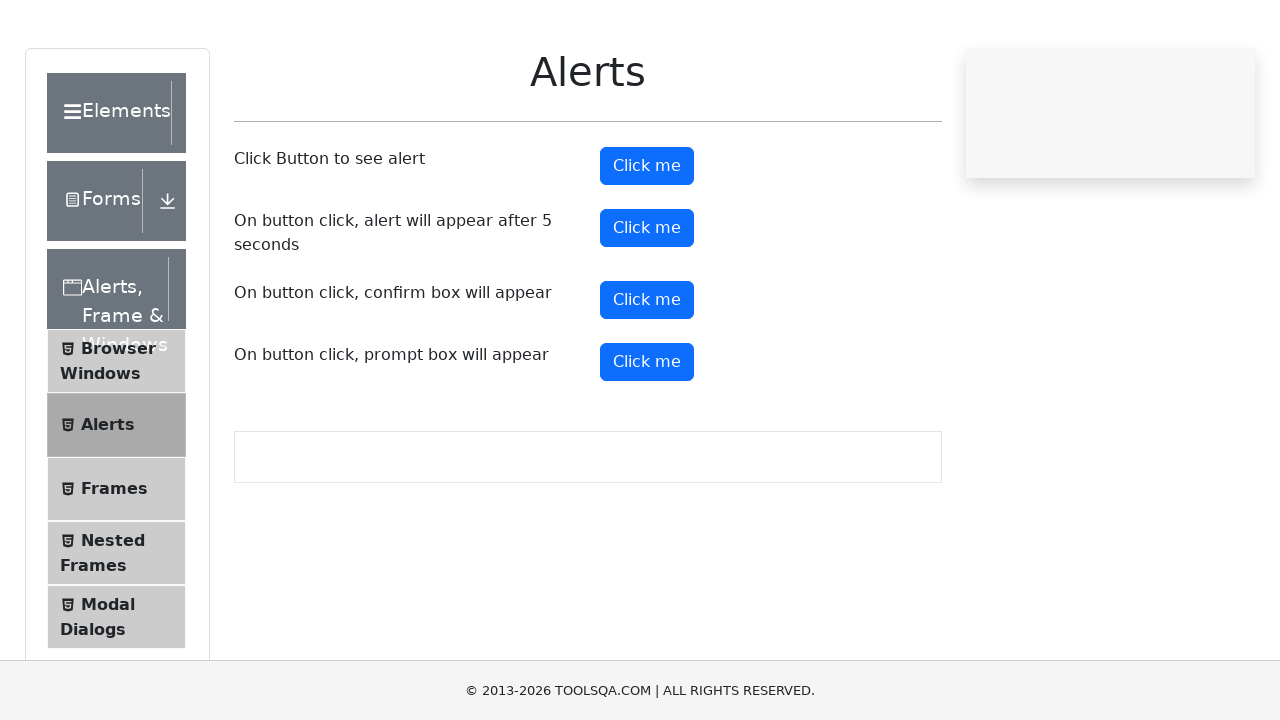

Clicked the timer alert button at (647, 304) on #timerAlertButton
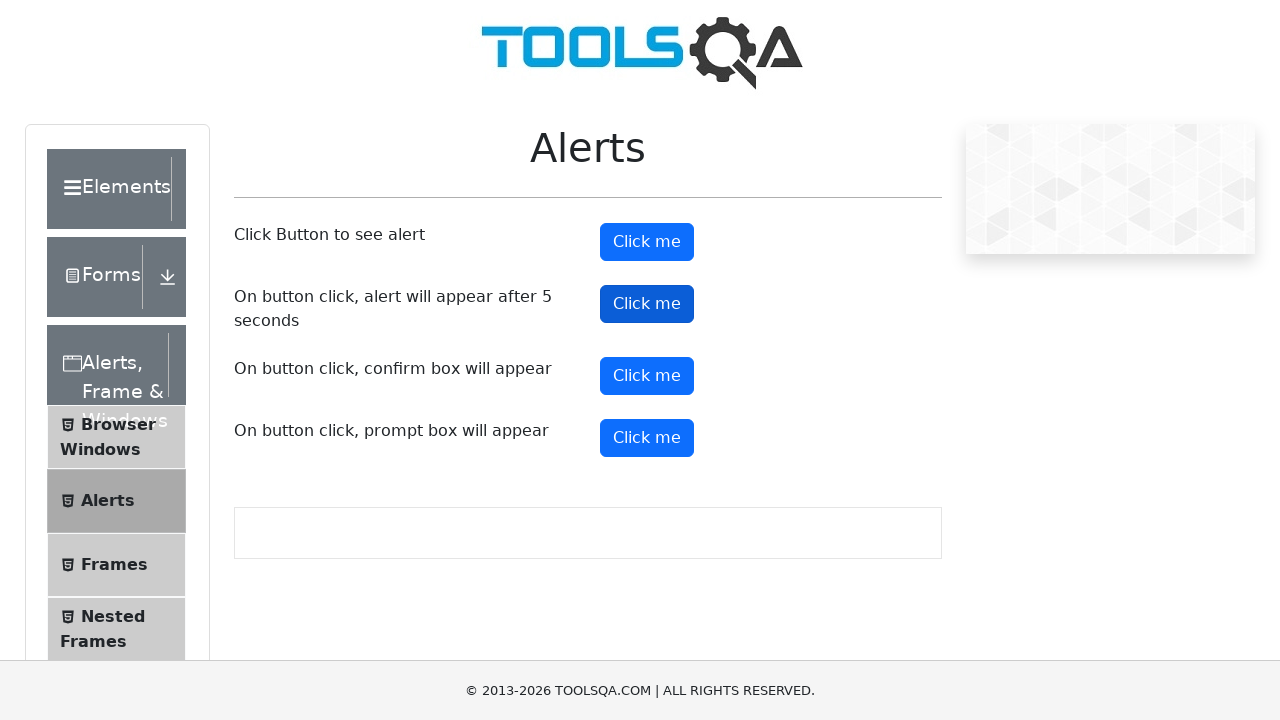

Timeout waiting for alert - dialog did not appear within 3000ms
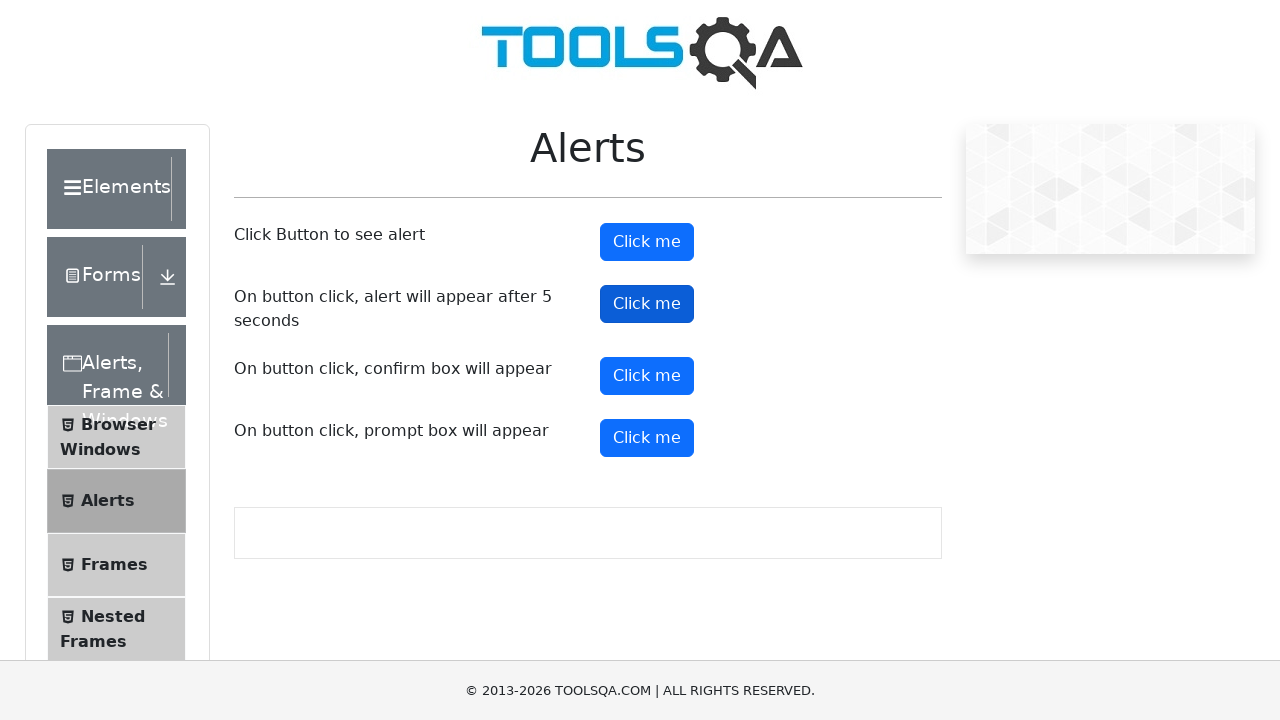

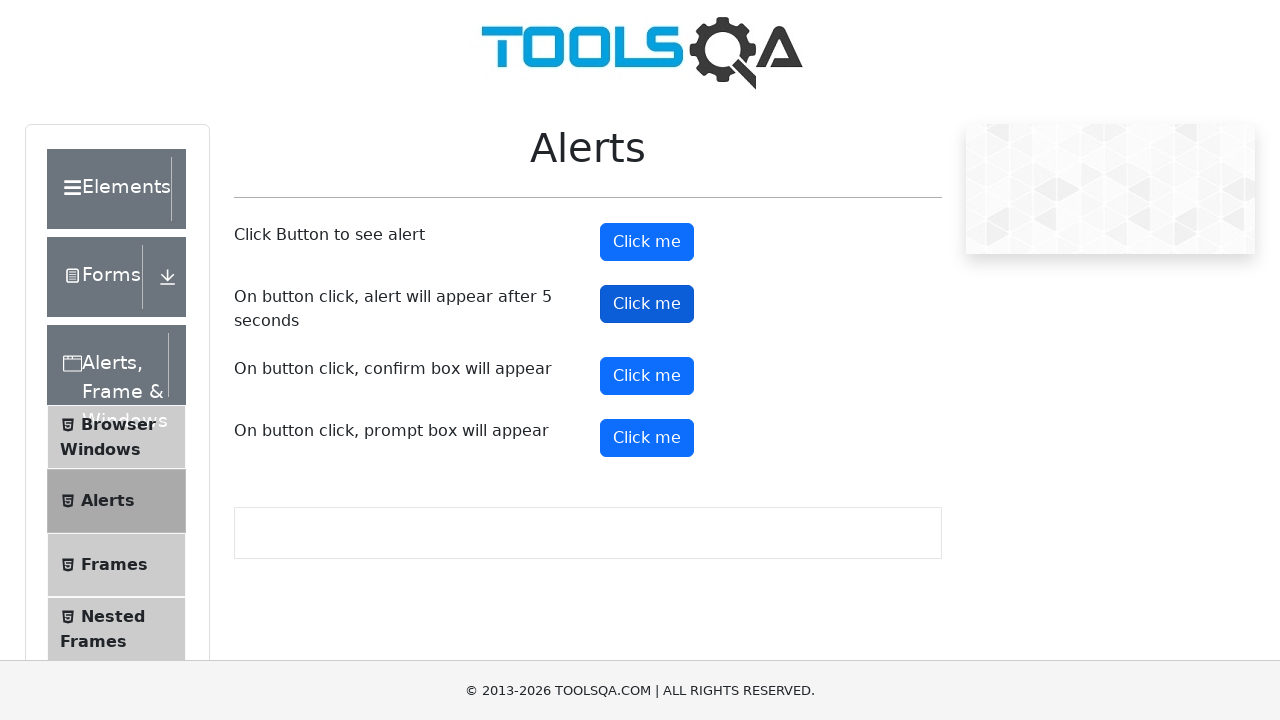